Tests the add/remove elements functionality by clicking the "Add Element" button 10 times and verifying that 10 "Delete" buttons are displayed

Starting URL: https://the-internet.herokuapp.com/add_remove_elements/

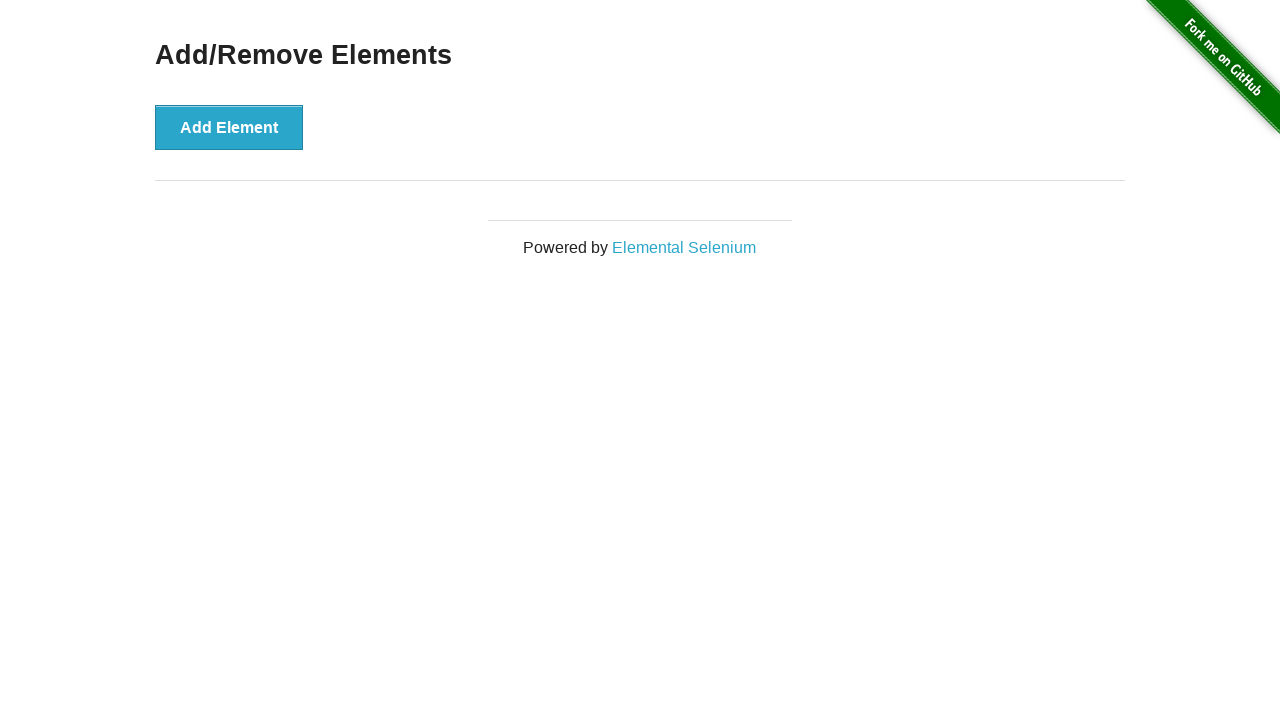

Clicked 'Add Element' button (iteration 1/10) at (229, 127) on xpath=//button[text()='Add Element']
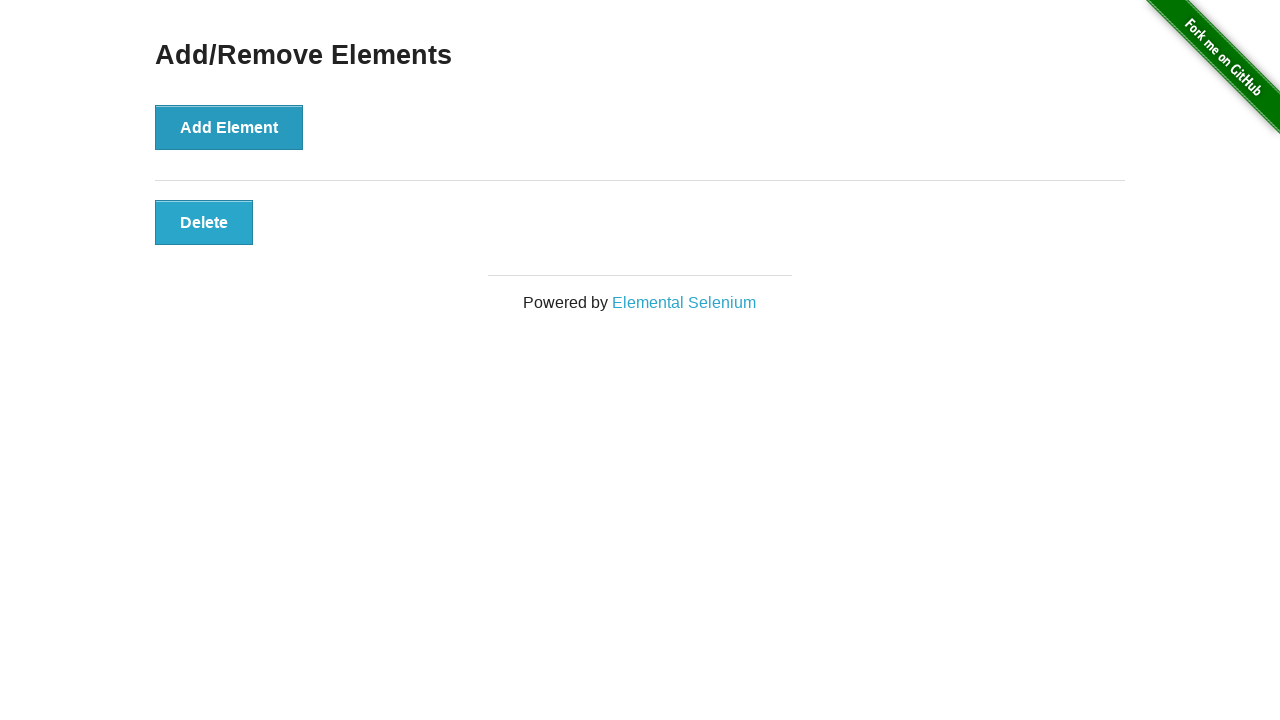

Clicked 'Add Element' button (iteration 2/10) at (229, 127) on xpath=//button[text()='Add Element']
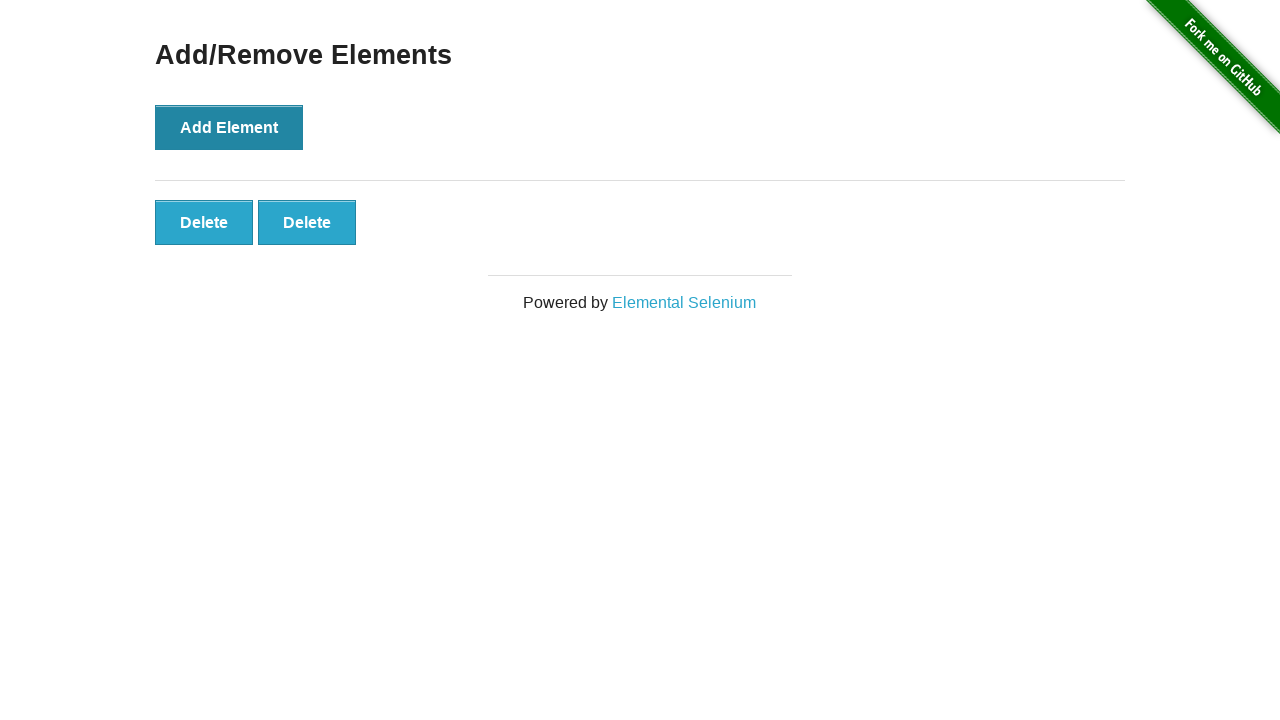

Clicked 'Add Element' button (iteration 3/10) at (229, 127) on xpath=//button[text()='Add Element']
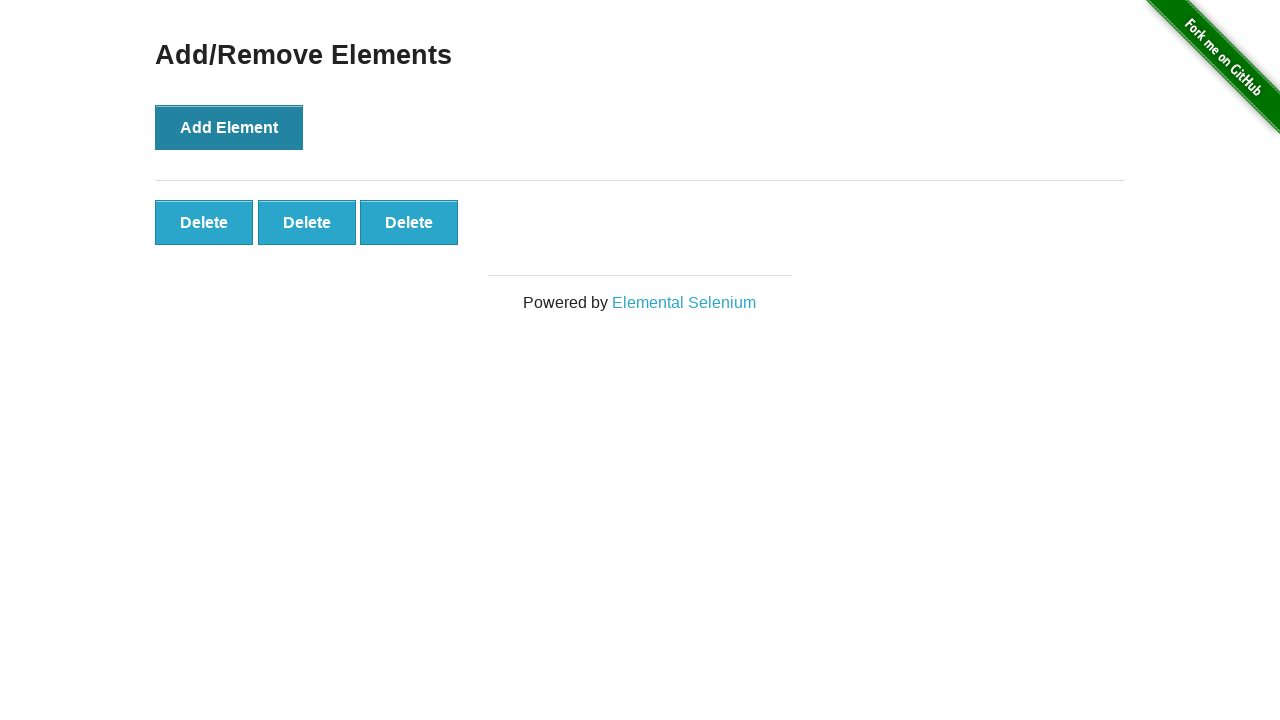

Clicked 'Add Element' button (iteration 4/10) at (229, 127) on xpath=//button[text()='Add Element']
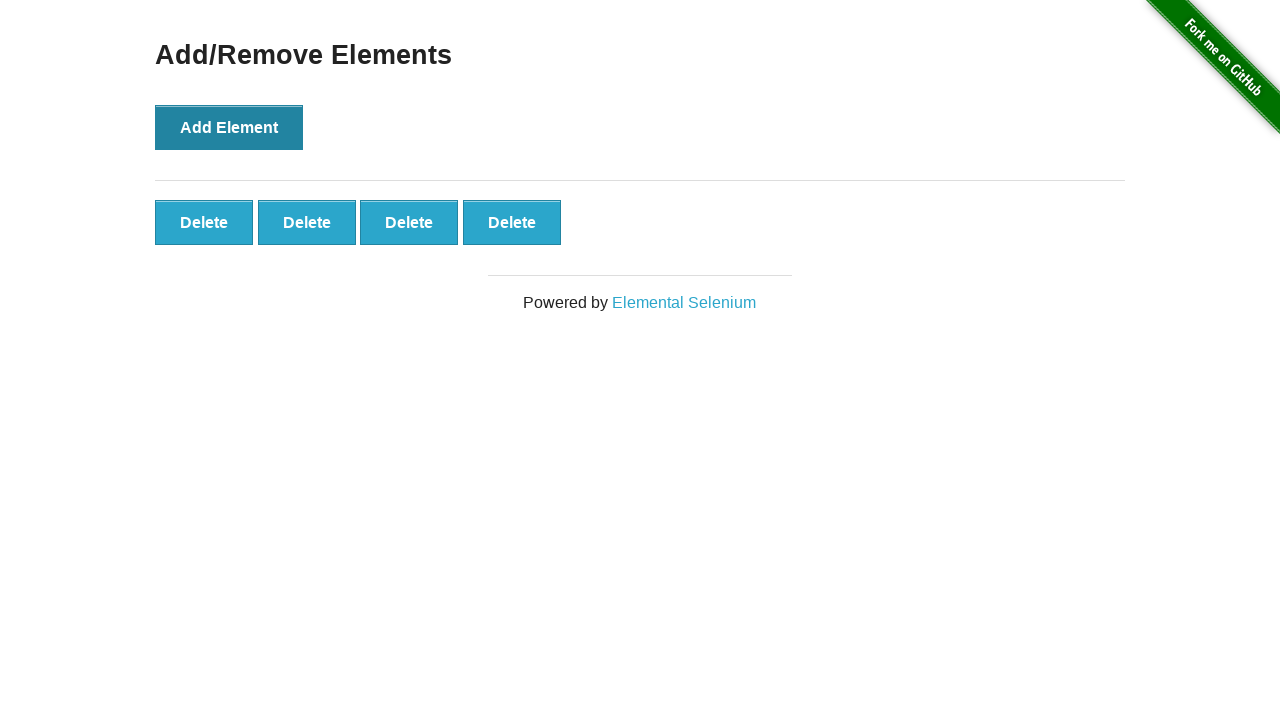

Clicked 'Add Element' button (iteration 5/10) at (229, 127) on xpath=//button[text()='Add Element']
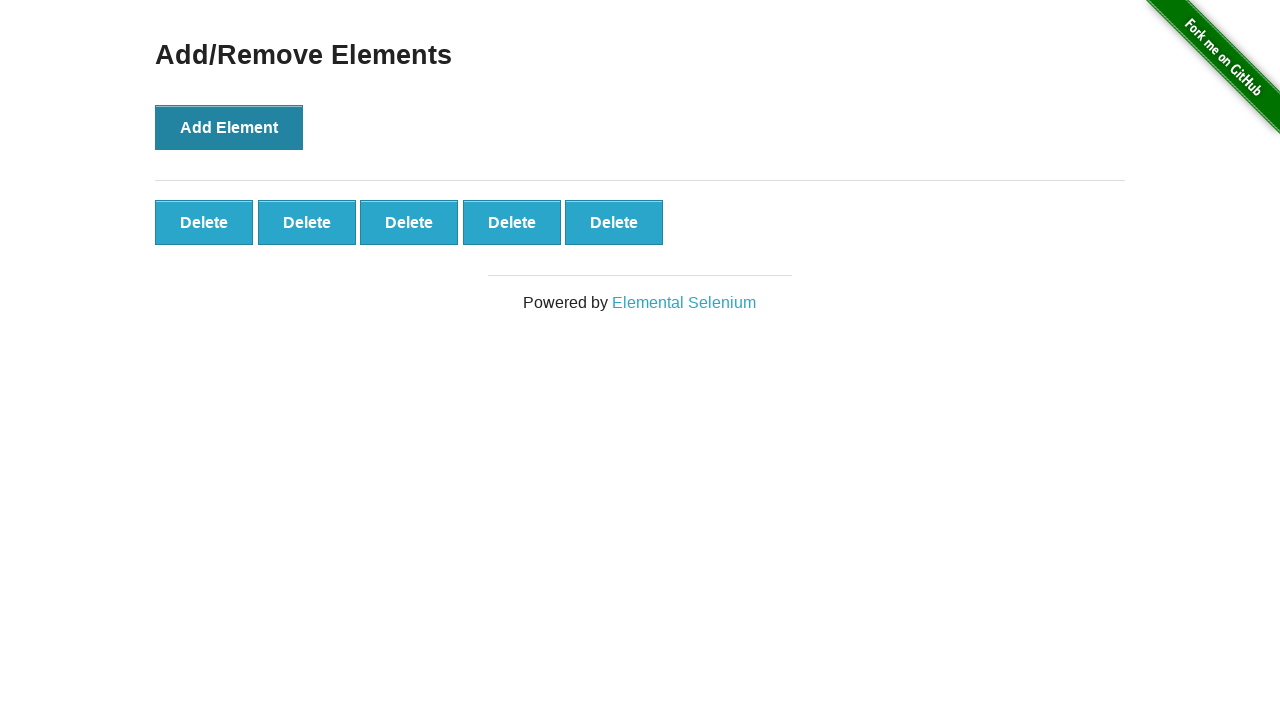

Clicked 'Add Element' button (iteration 6/10) at (229, 127) on xpath=//button[text()='Add Element']
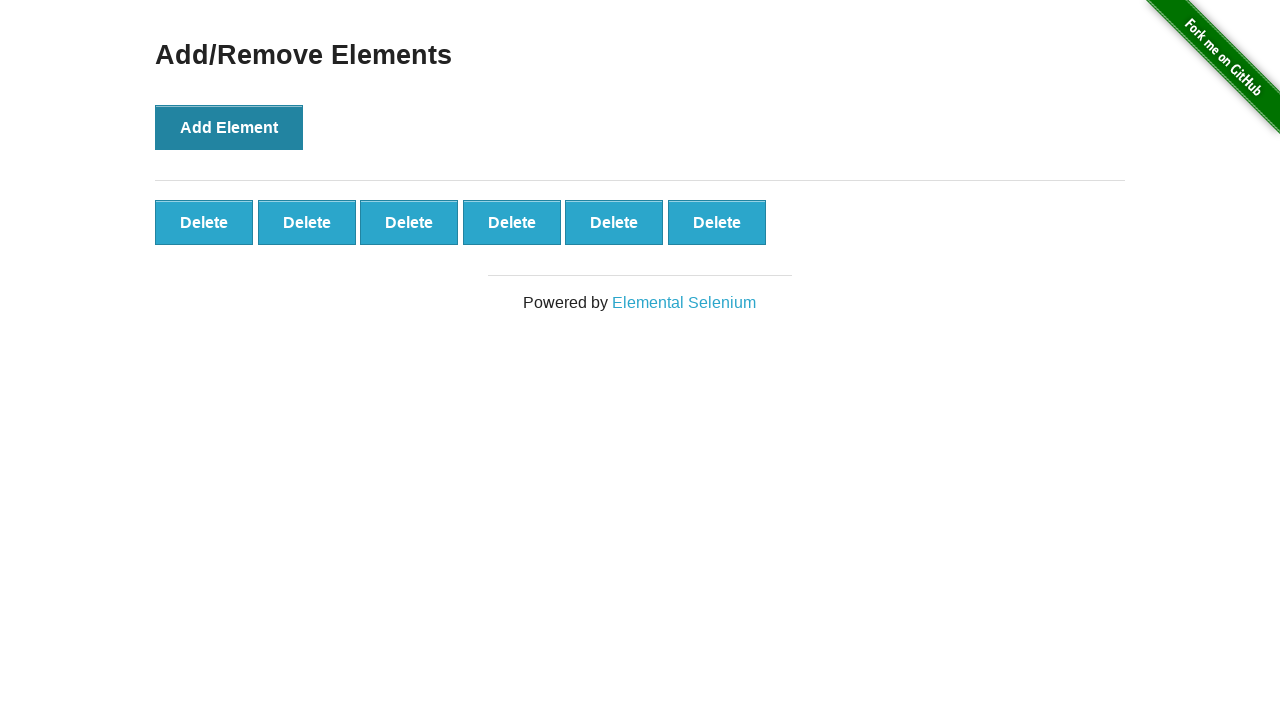

Clicked 'Add Element' button (iteration 7/10) at (229, 127) on xpath=//button[text()='Add Element']
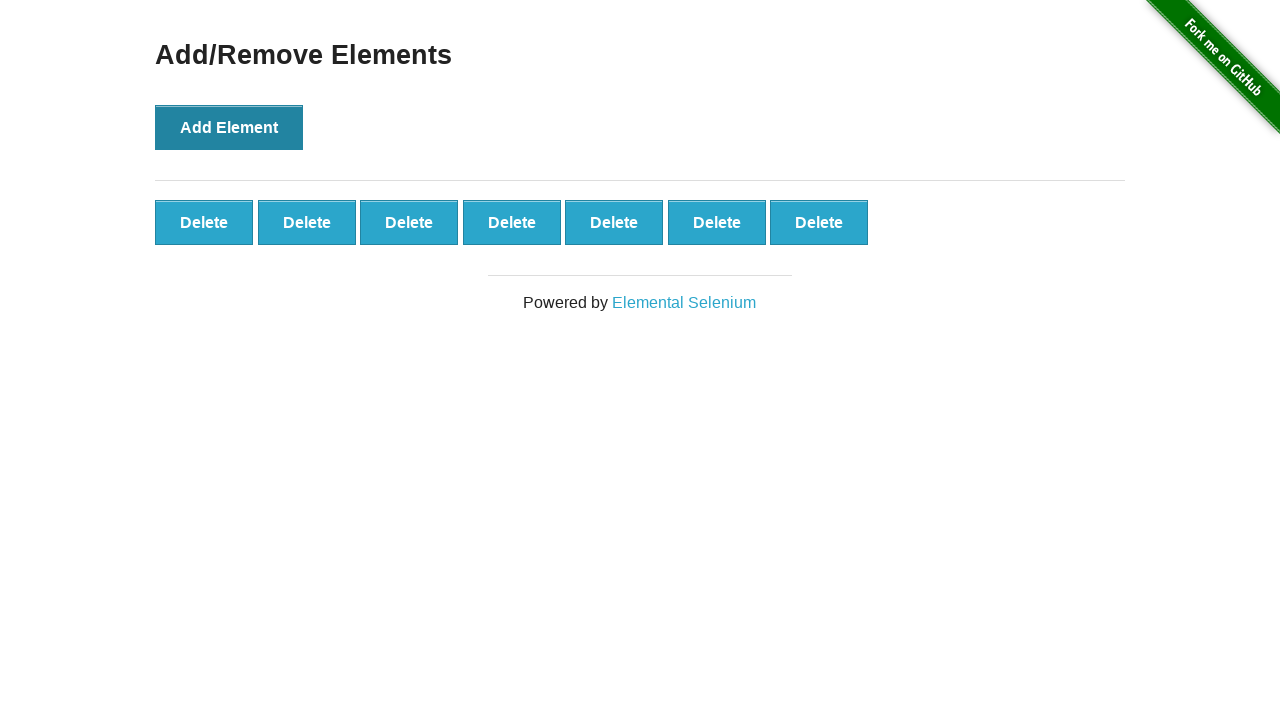

Clicked 'Add Element' button (iteration 8/10) at (229, 127) on xpath=//button[text()='Add Element']
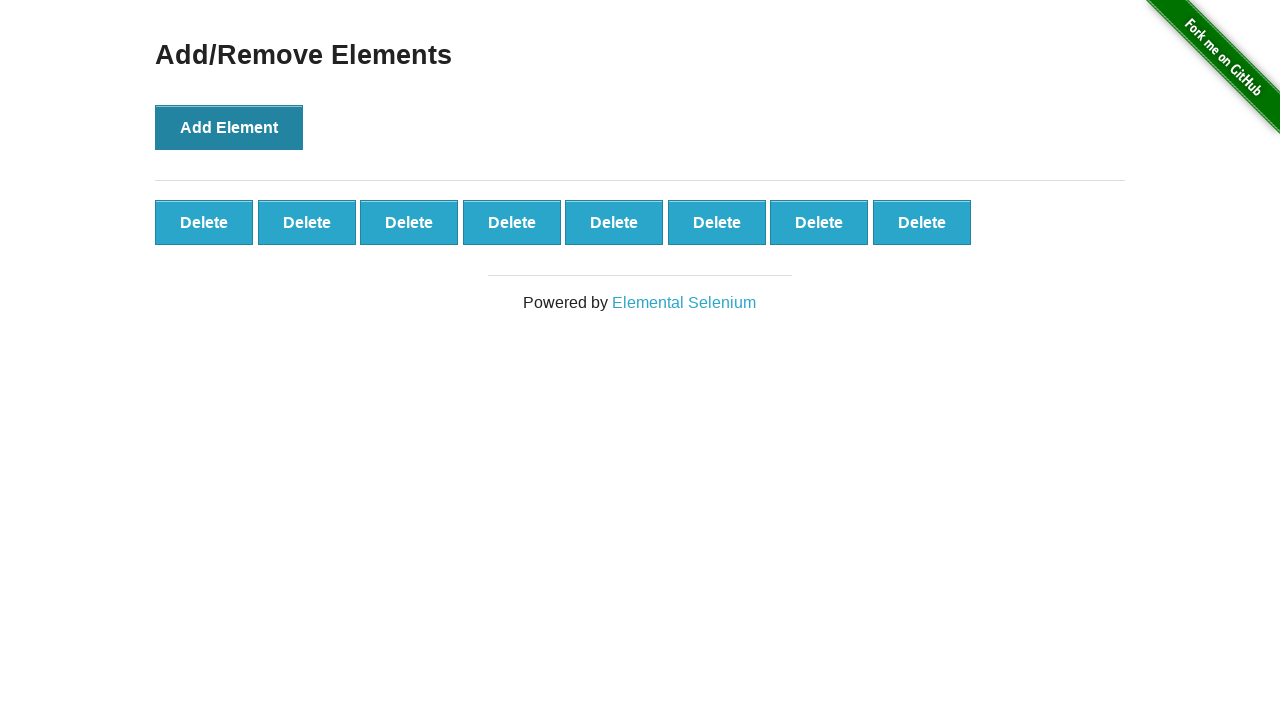

Clicked 'Add Element' button (iteration 9/10) at (229, 127) on xpath=//button[text()='Add Element']
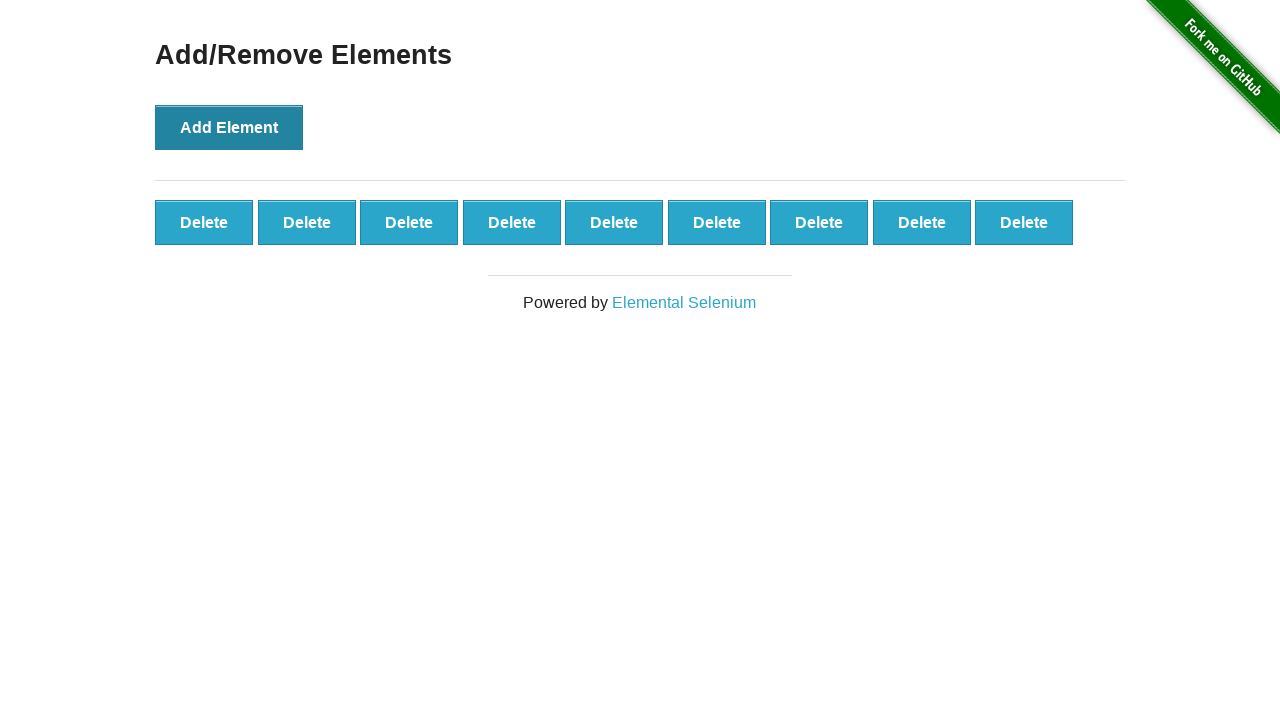

Clicked 'Add Element' button (iteration 10/10) at (229, 127) on xpath=//button[text()='Add Element']
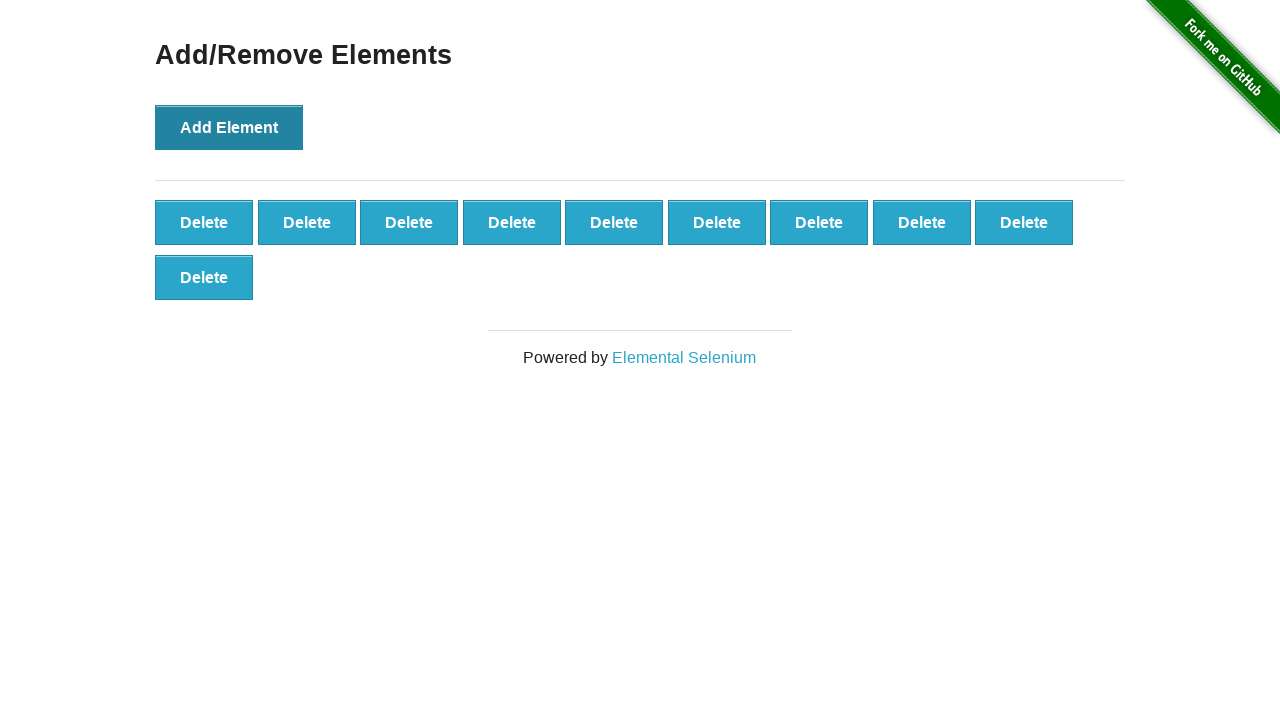

Verified Delete button 1 is displayed
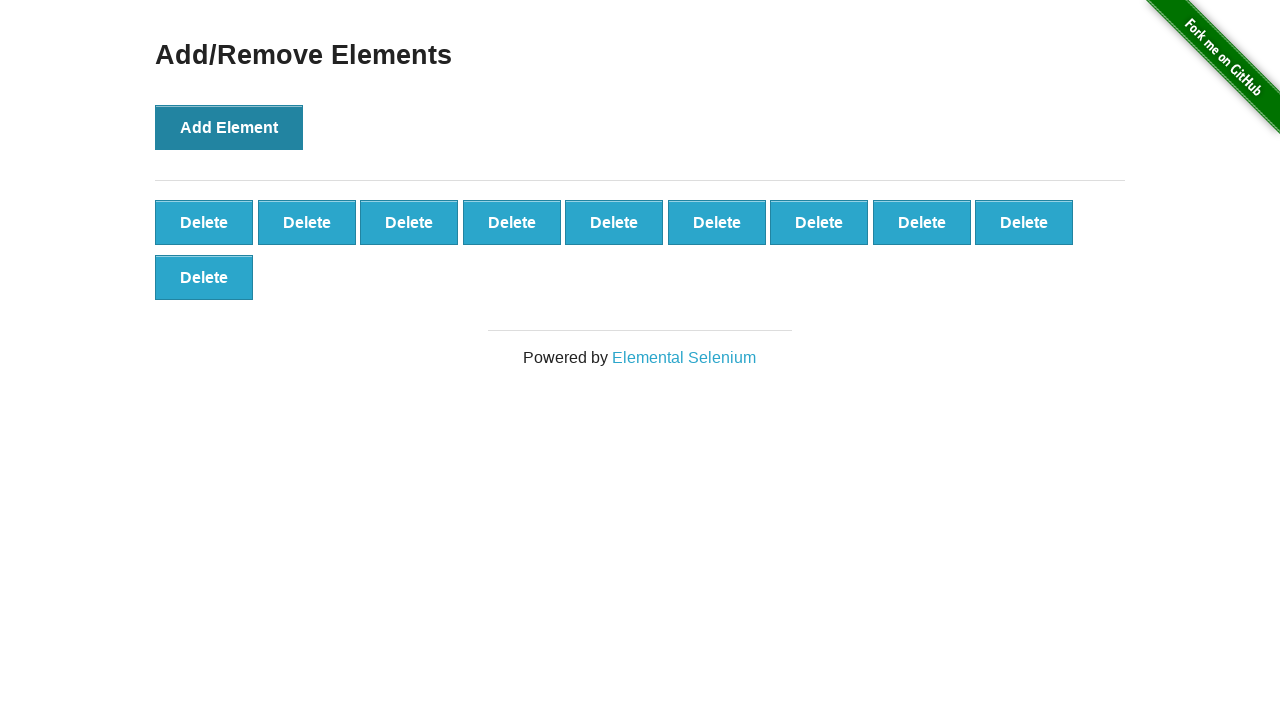

Verified Delete button 2 is displayed
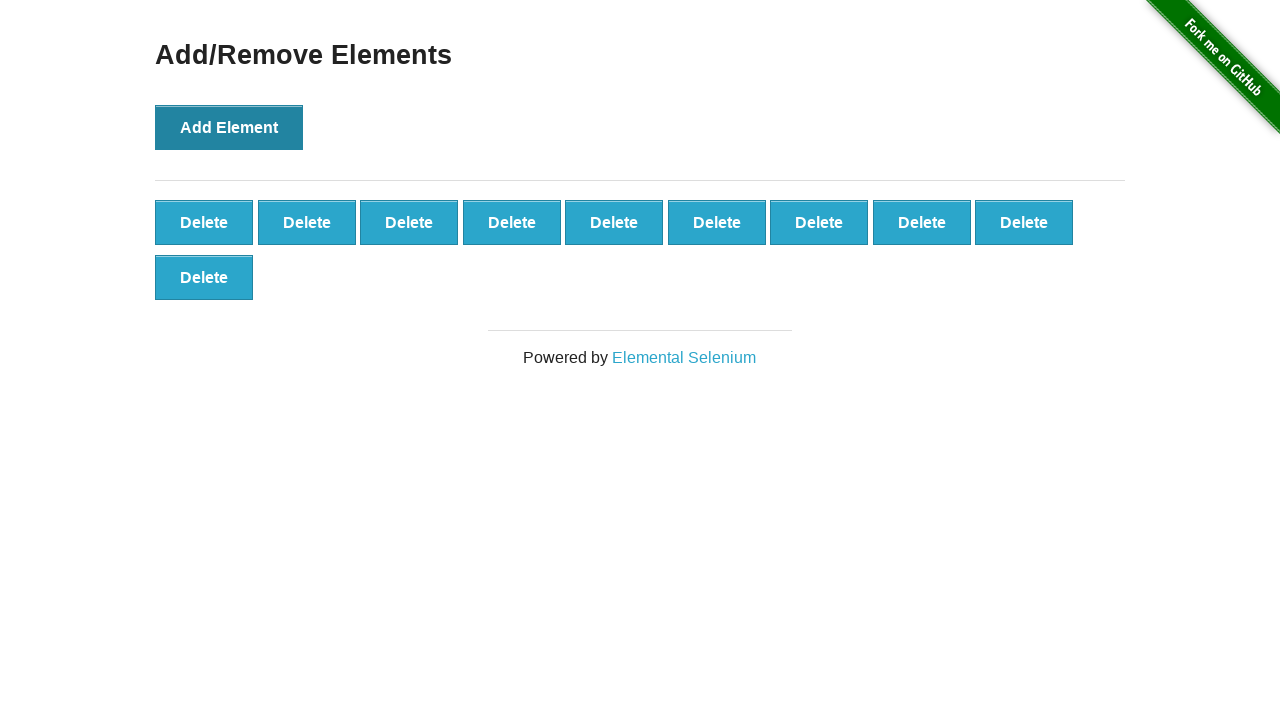

Verified Delete button 3 is displayed
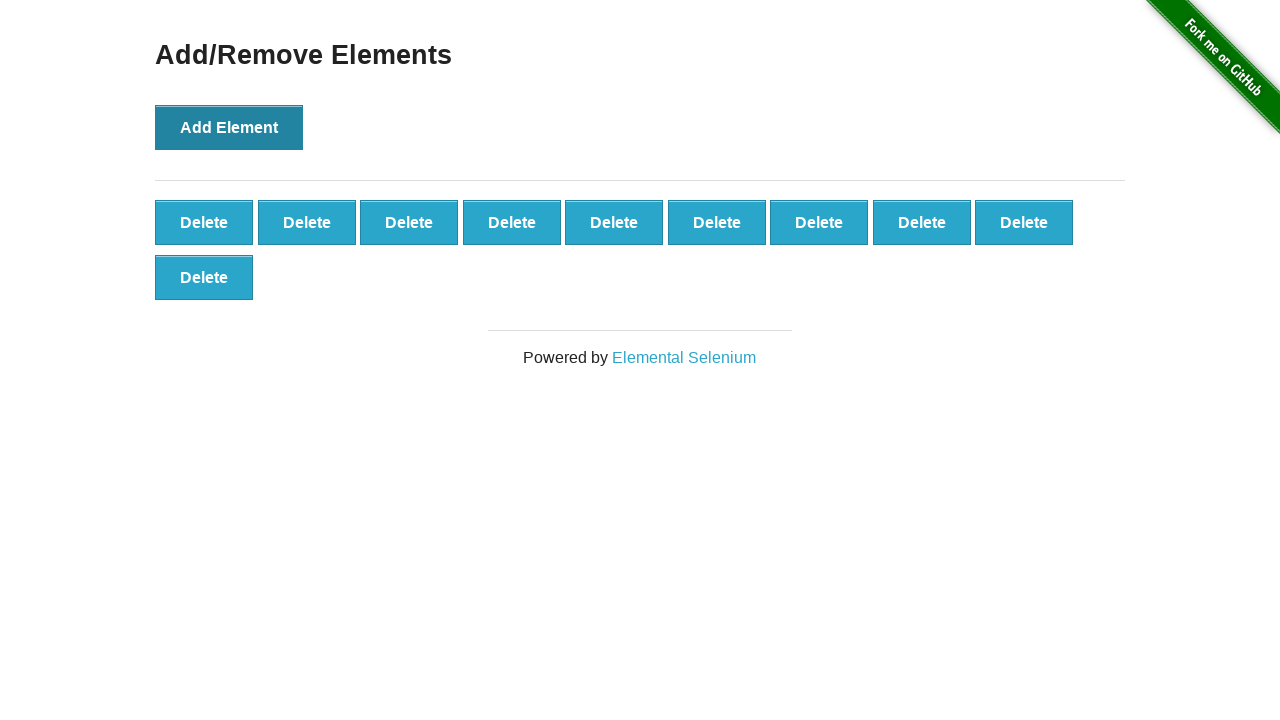

Verified Delete button 4 is displayed
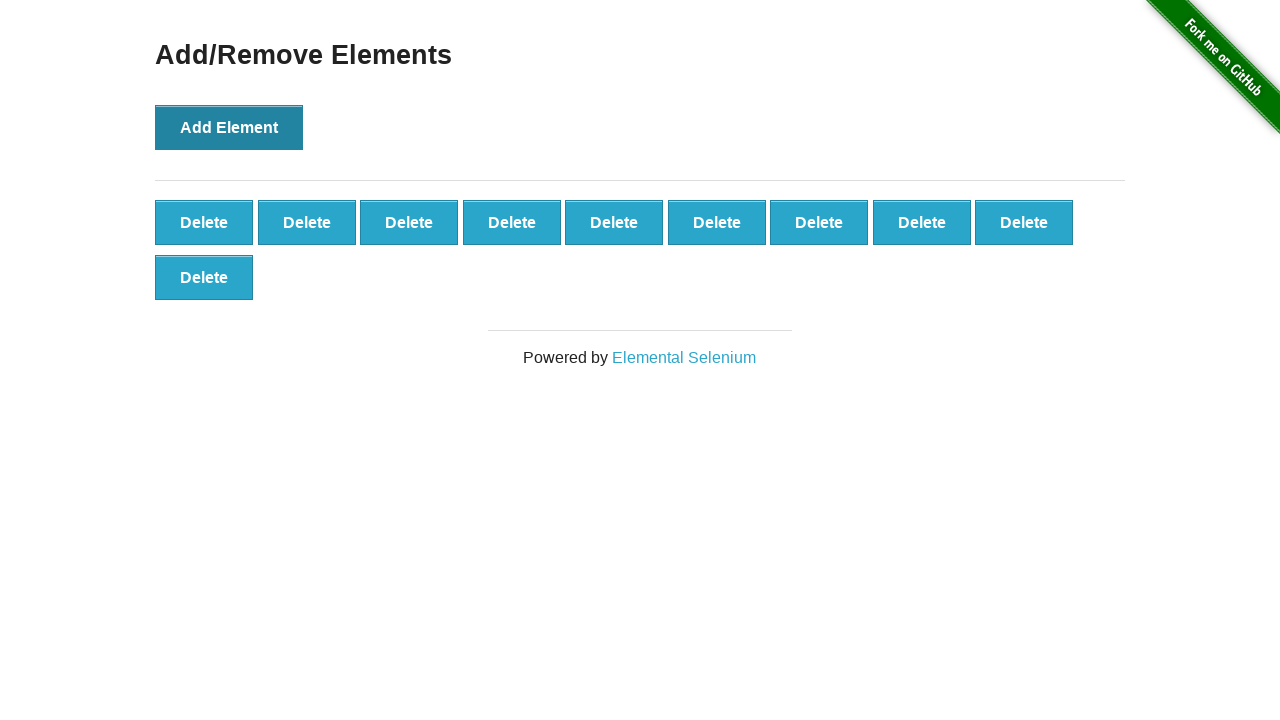

Verified Delete button 5 is displayed
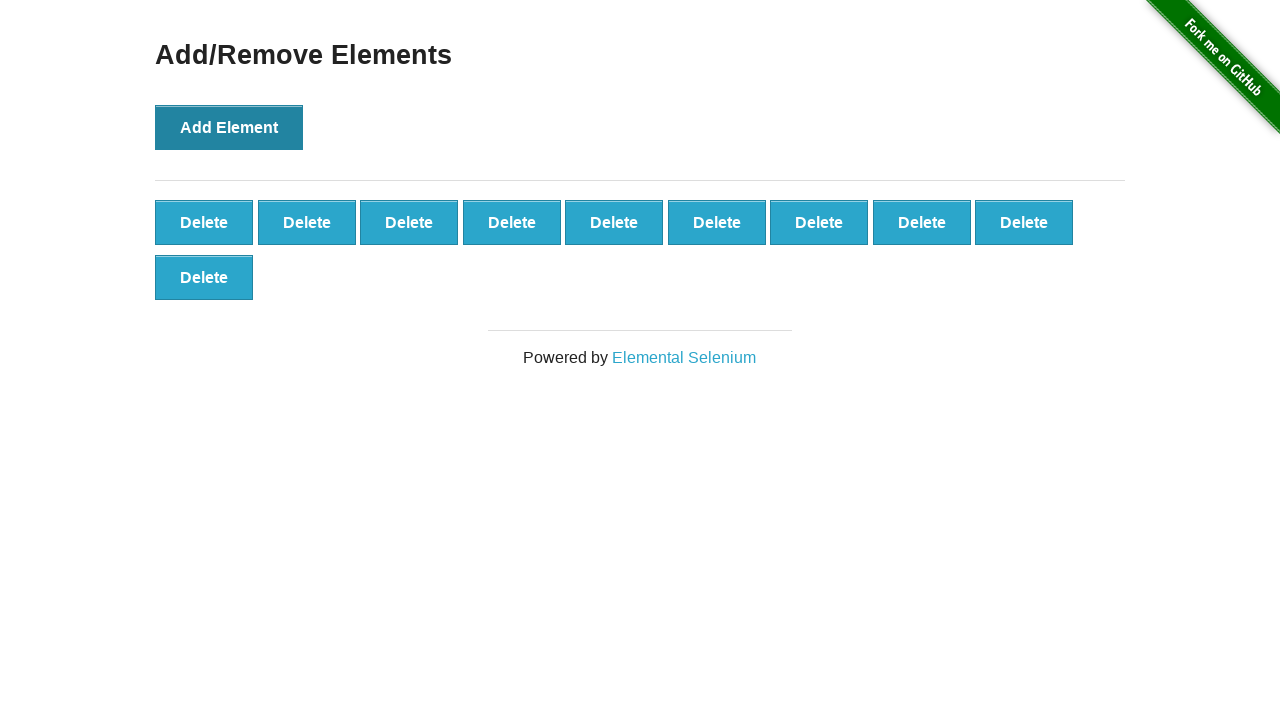

Verified Delete button 6 is displayed
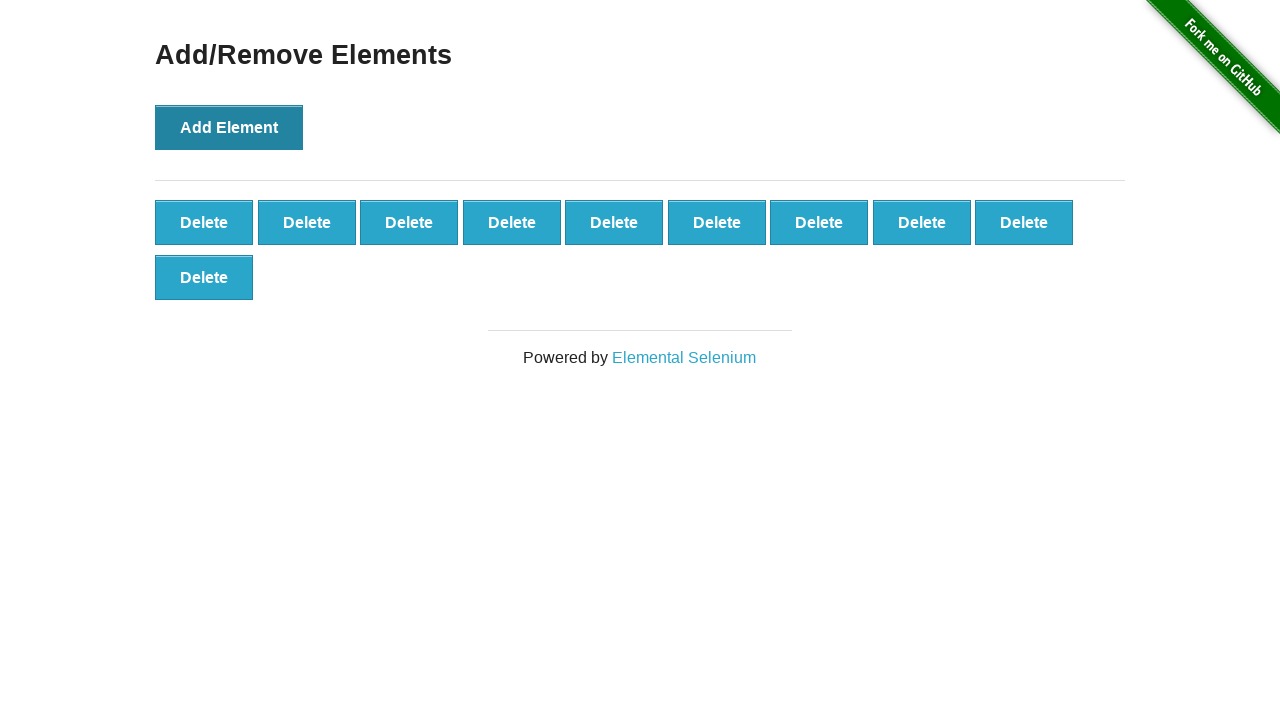

Verified Delete button 7 is displayed
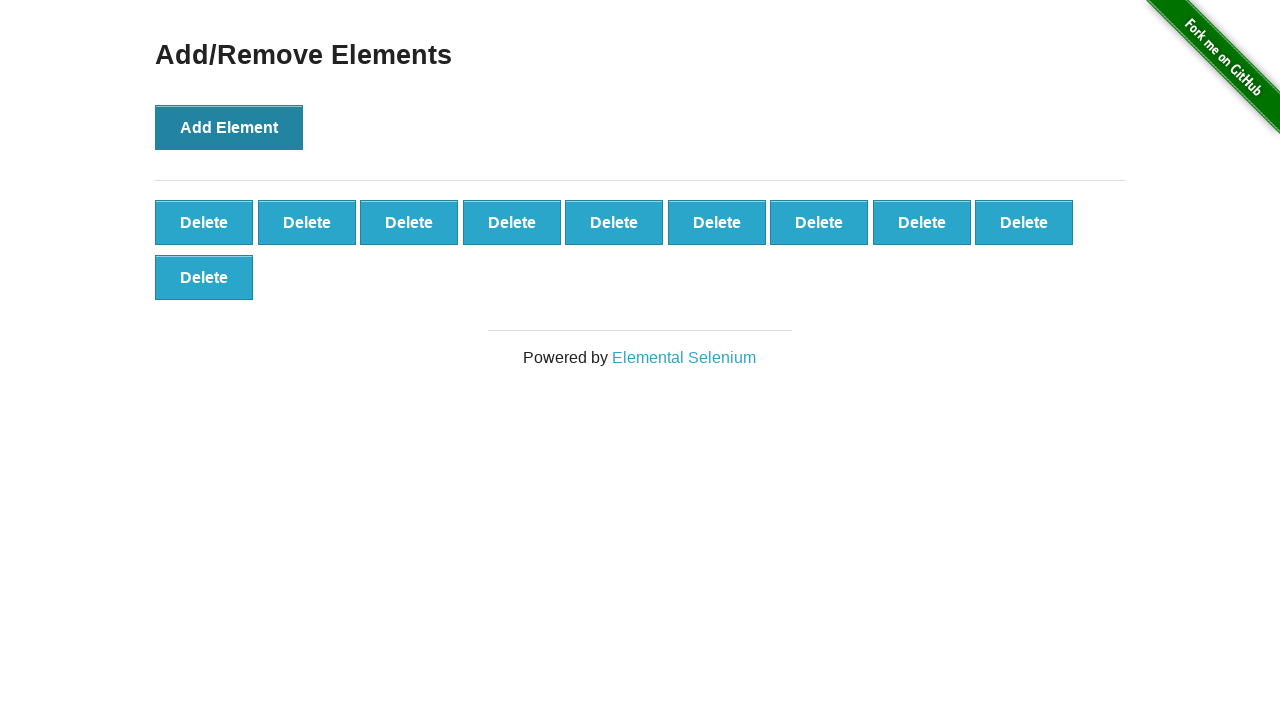

Verified Delete button 8 is displayed
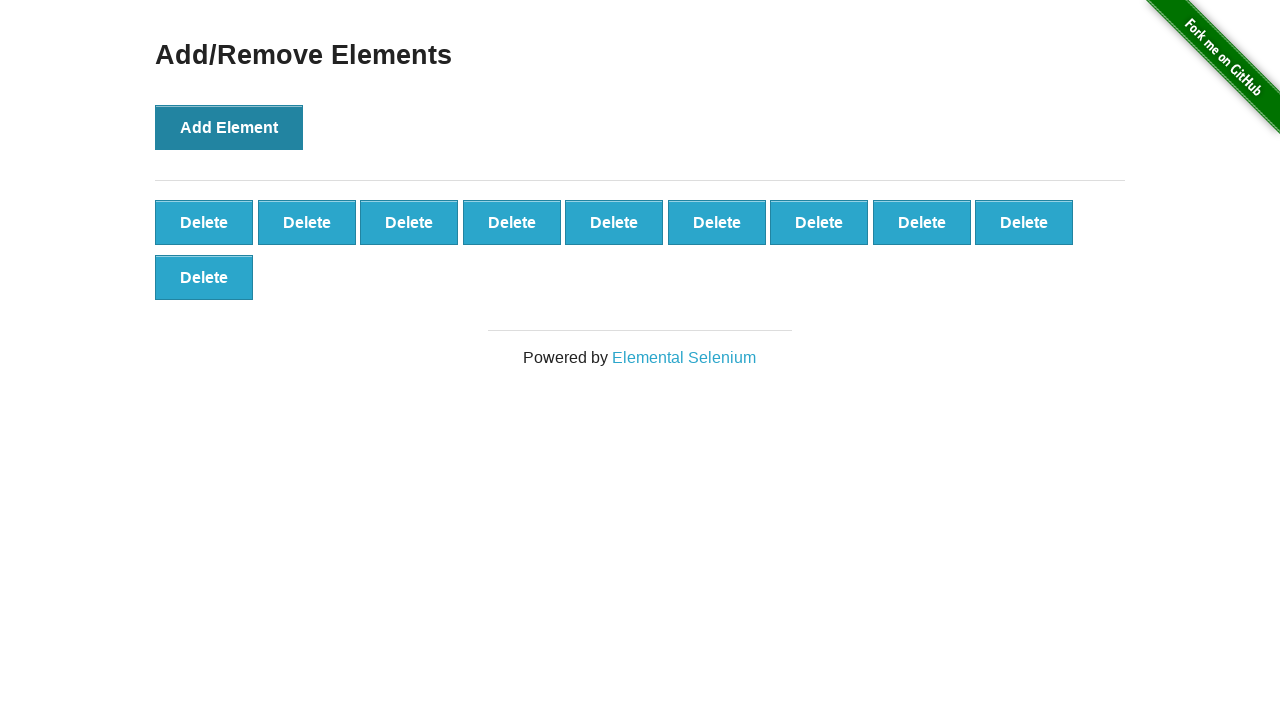

Verified Delete button 9 is displayed
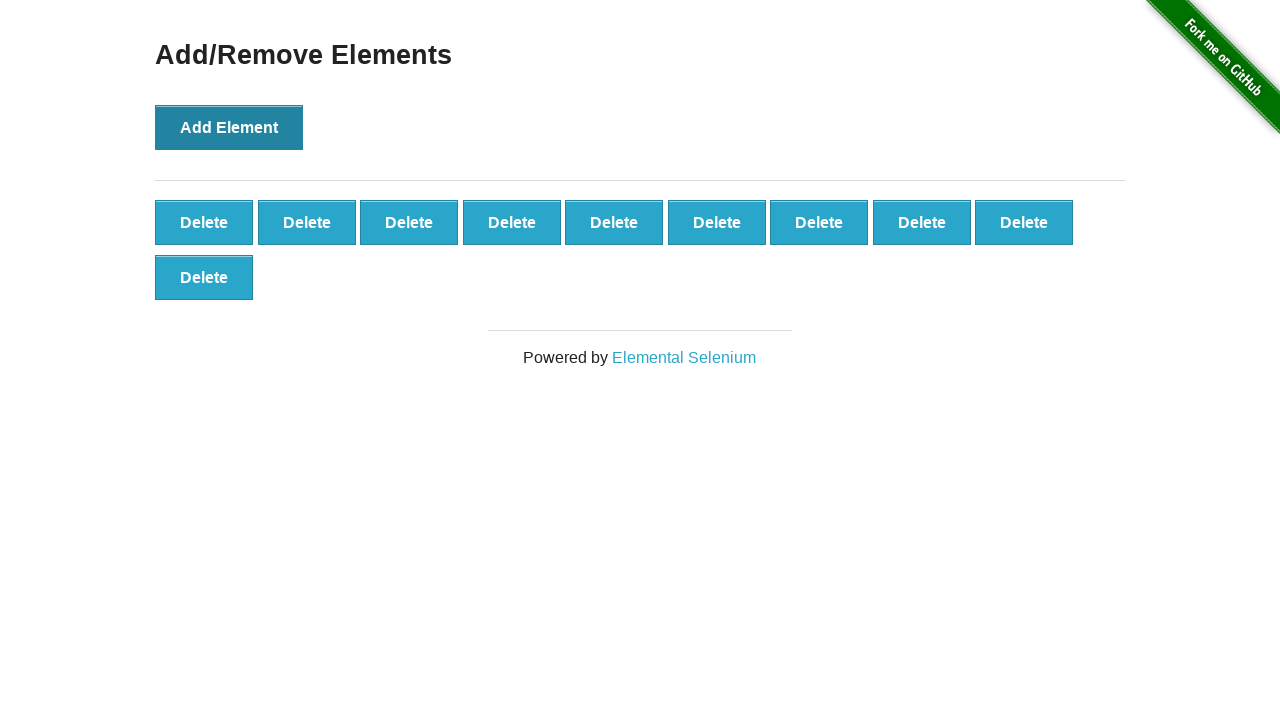

Verified Delete button 10 is displayed
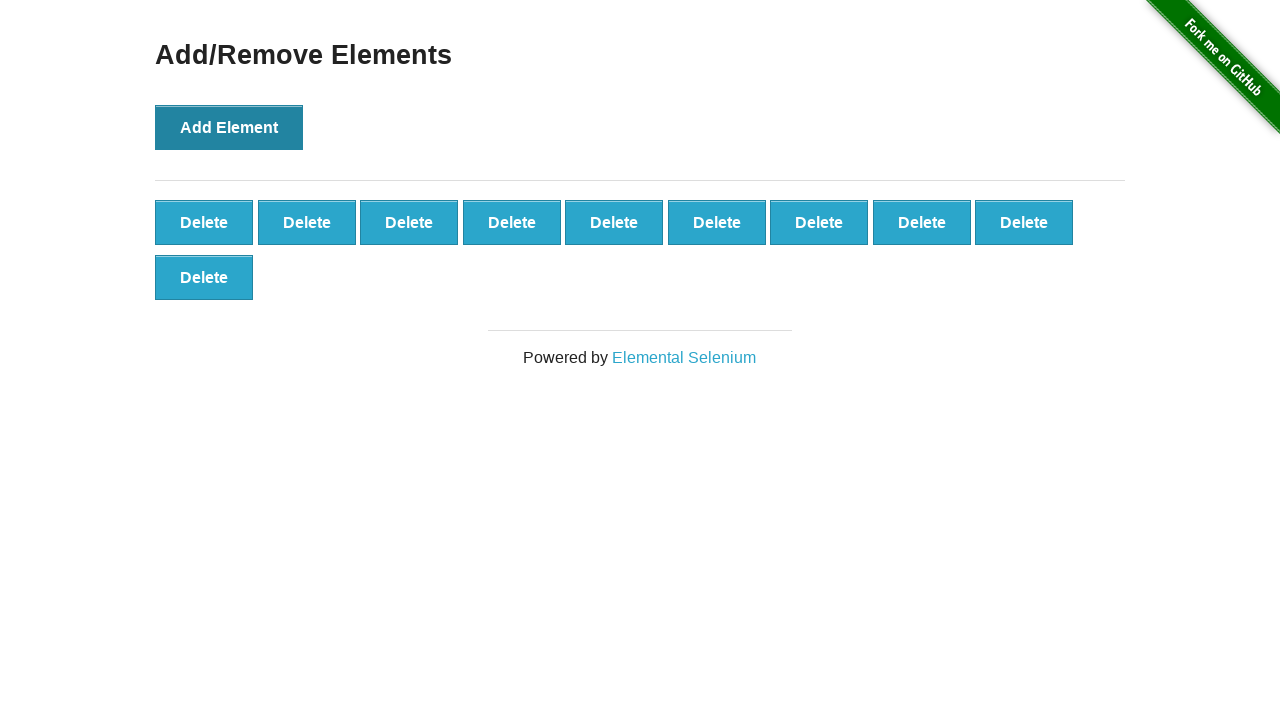

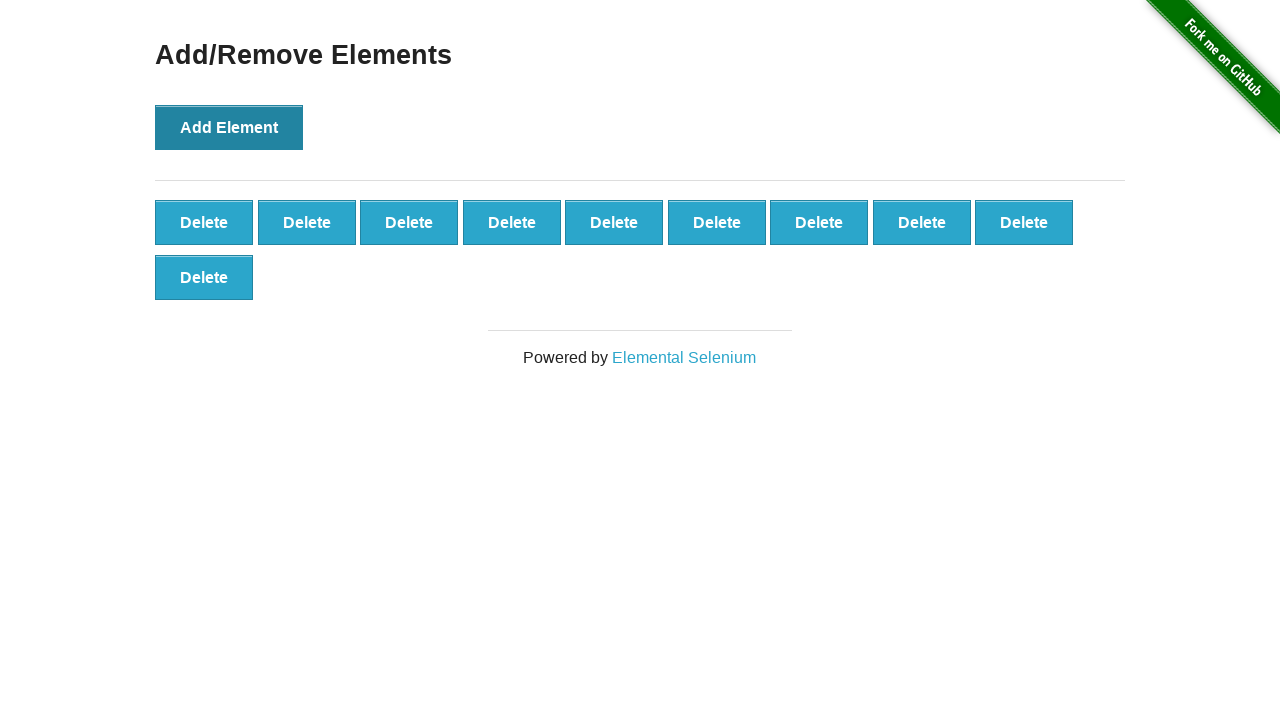